Navigates to Hepsiburada website and verifies that links are present on the page

Starting URL: https://www.hepsiburada.com/

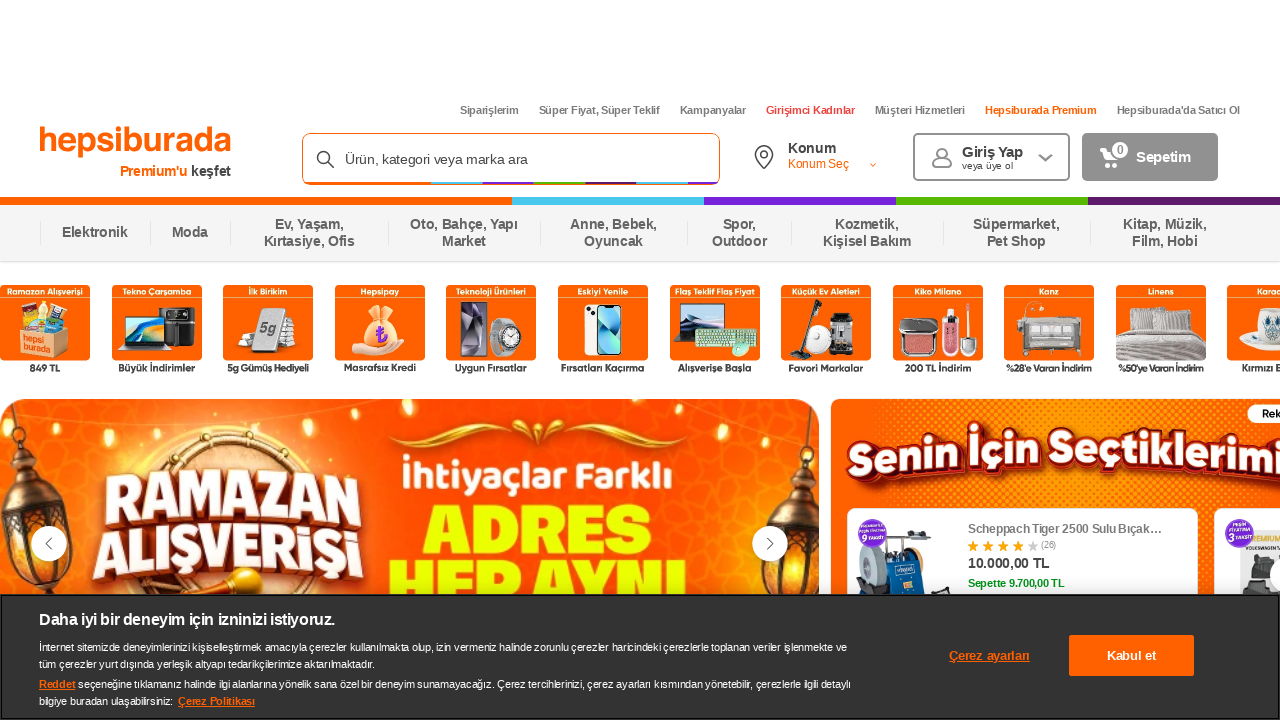

Waited for links to be present on Hepsiburada homepage
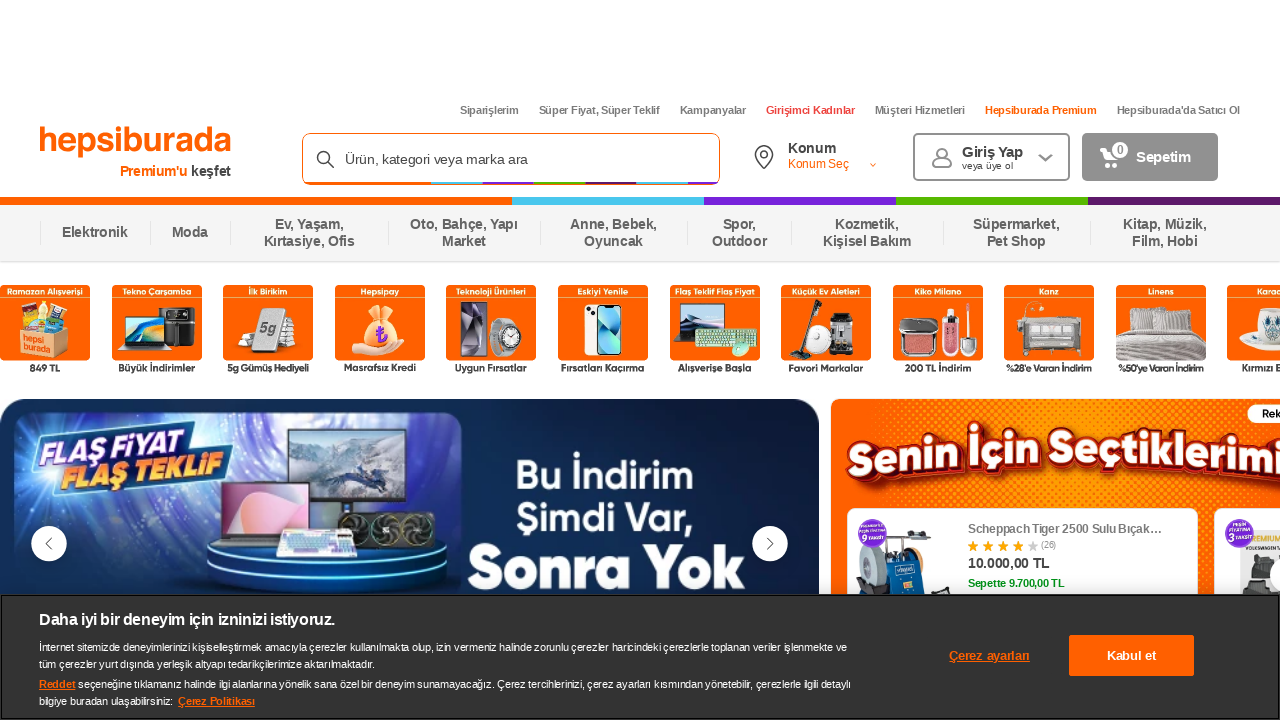

Retrieved all link elements from the page
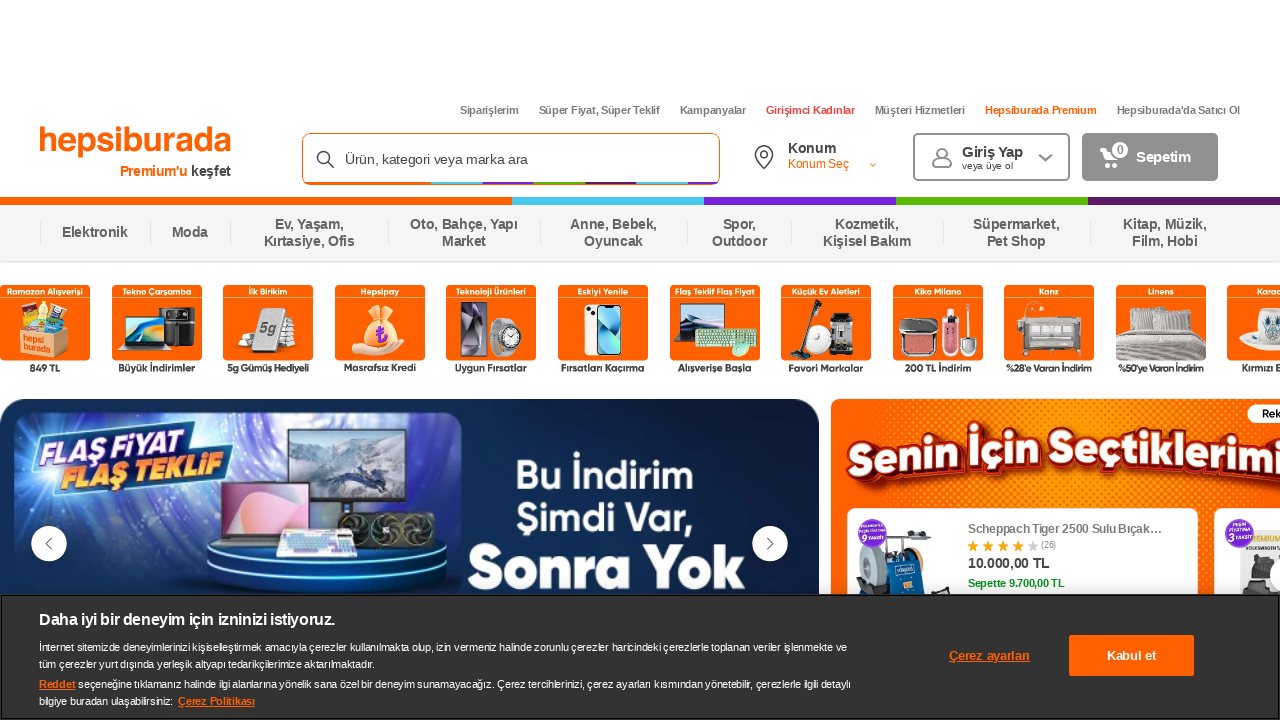

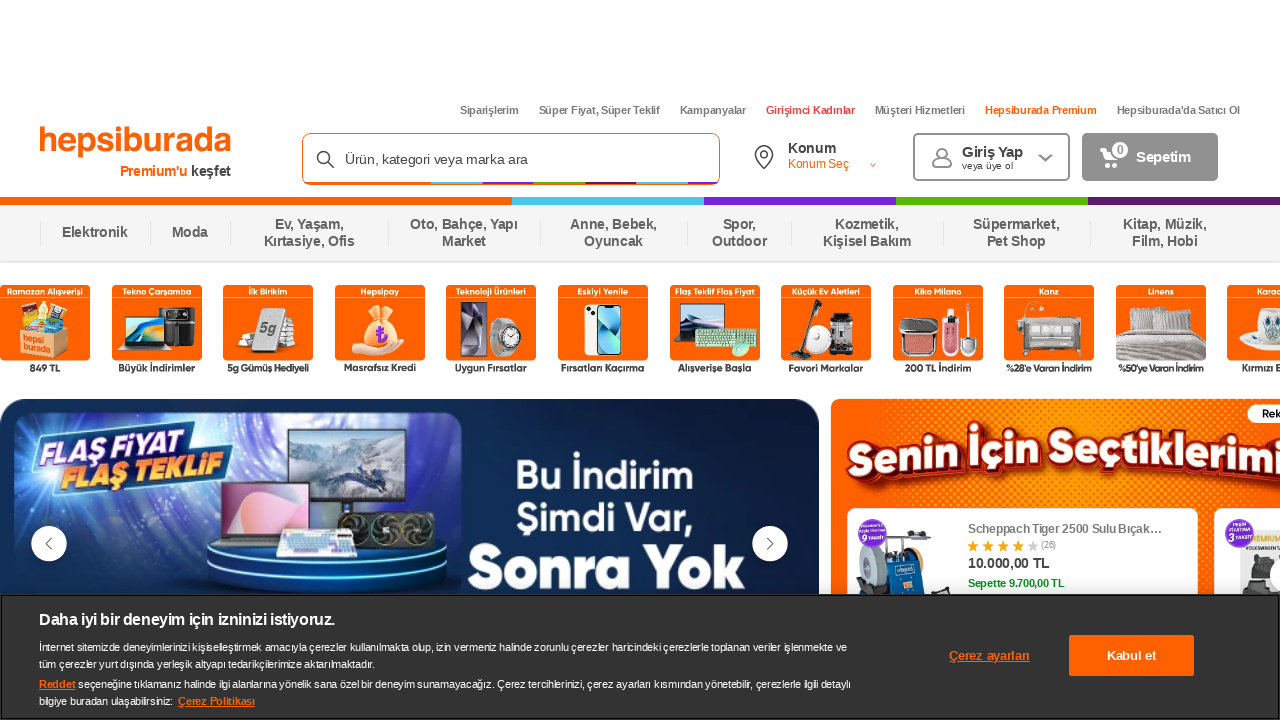